Navigates to Spotify's genre and moods browse section

Starting URL: https://open.spotify.com/browse/genres

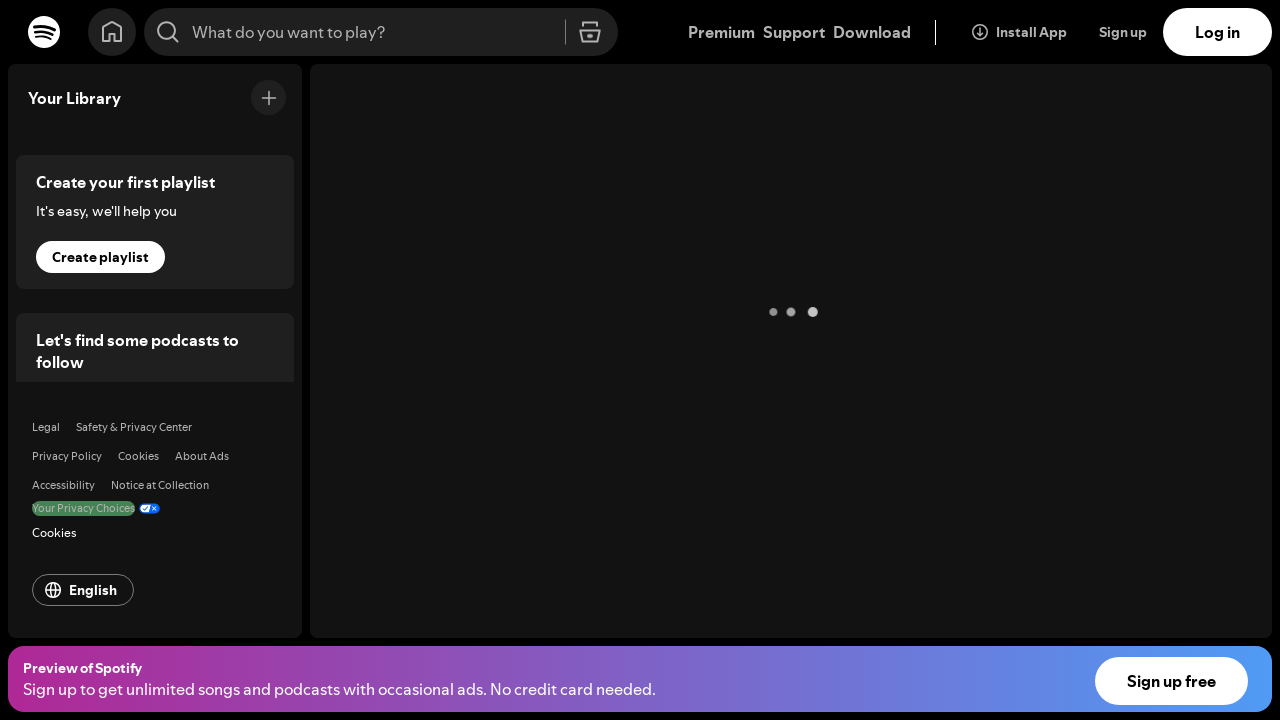

Waited for DOM content to load on Spotify genres and moods page
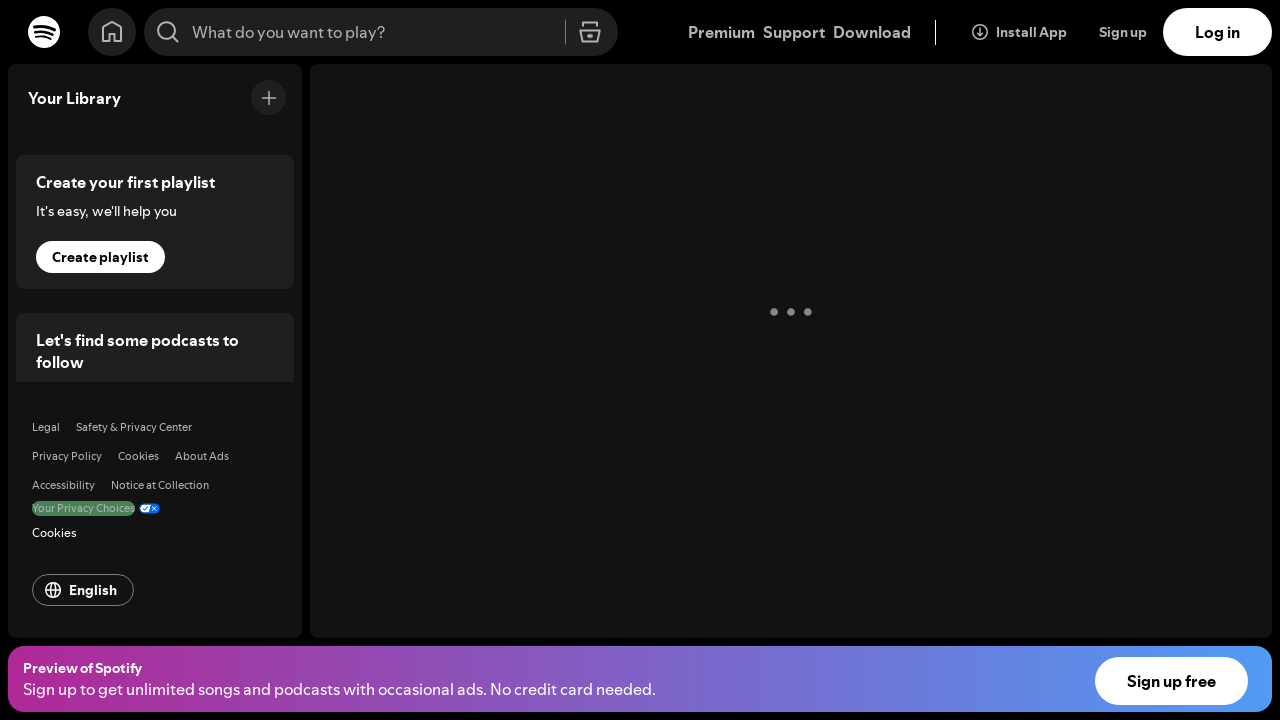

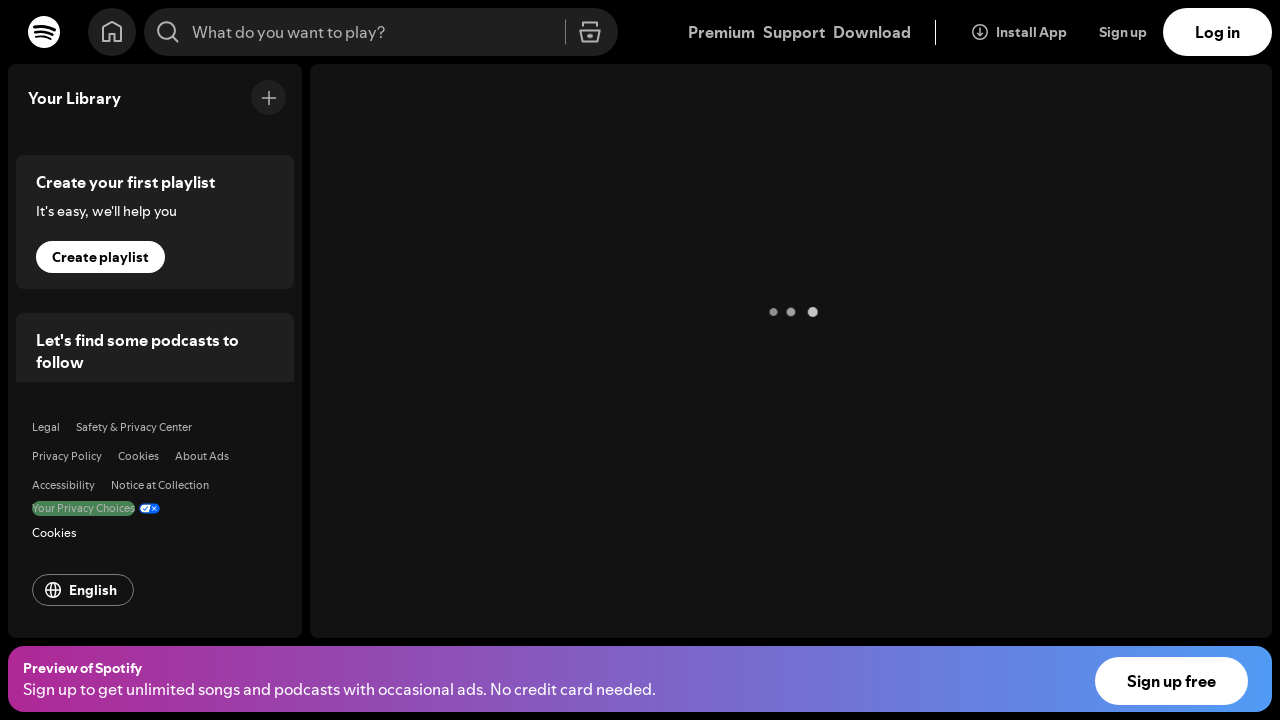